Tests single file upload functionality by selecting a file using the file input element

Starting URL: https://davidwalsh.name/demo/multiple-file-upload.php

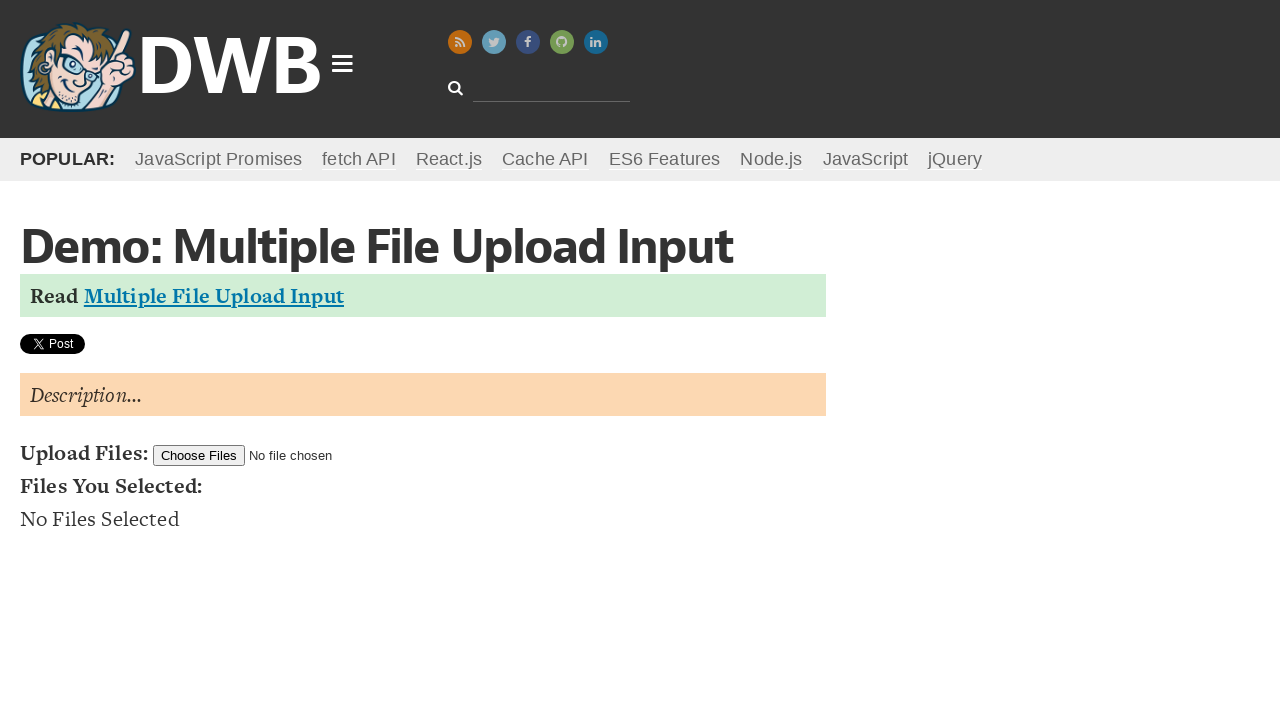

Created temporary test file for upload
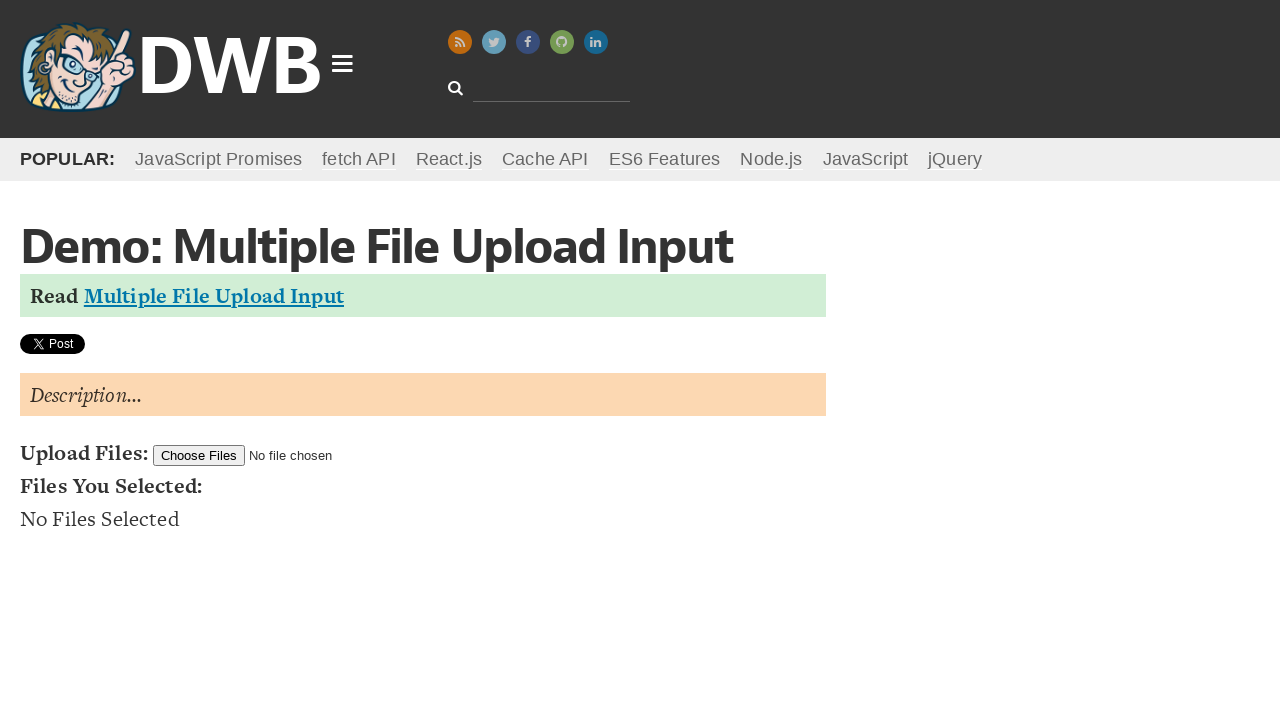

Selected test file using file input element
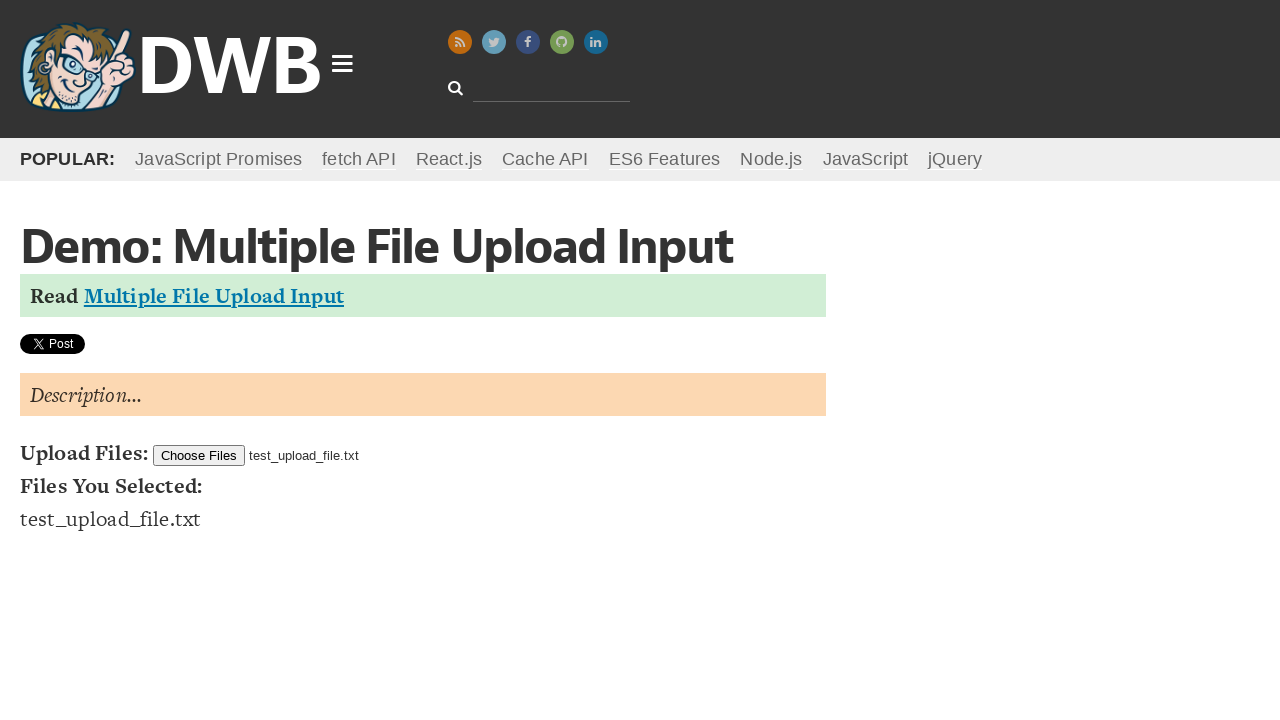

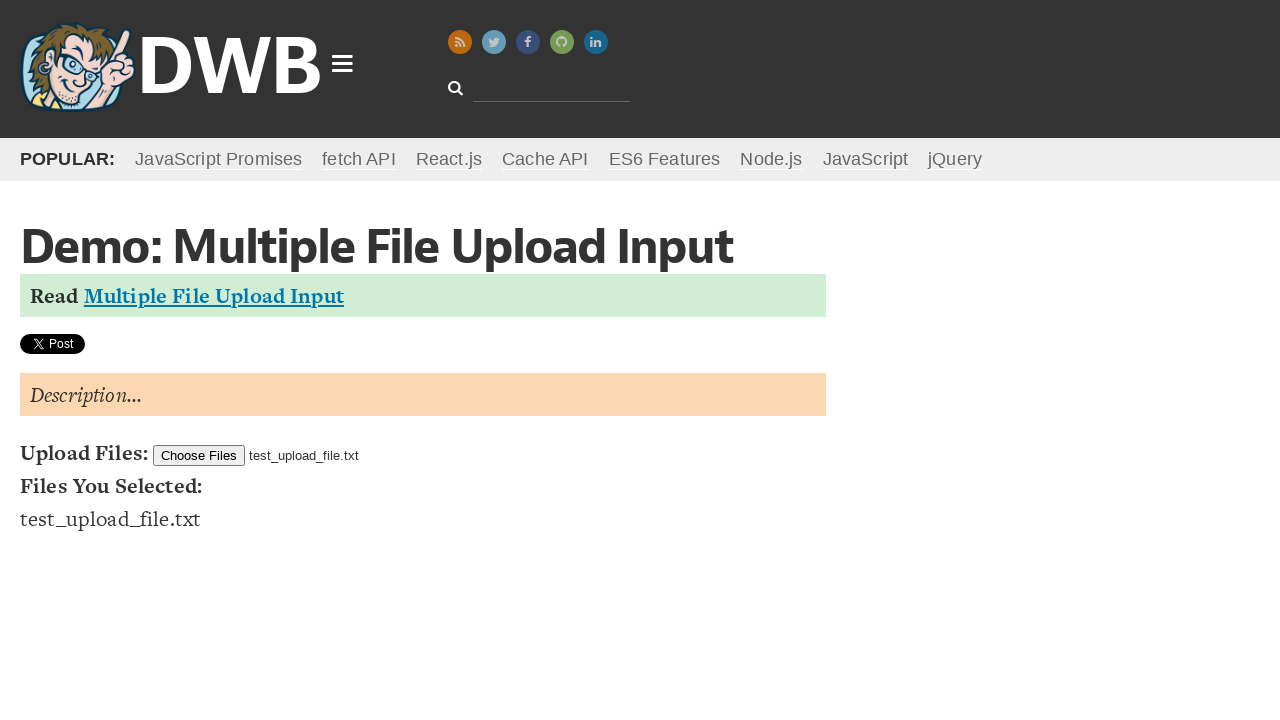